Tests required field validation by leaving SSN empty (a required field) while filling other fields

Starting URL: https://parabank.parasoft.com/parabank/index.htm

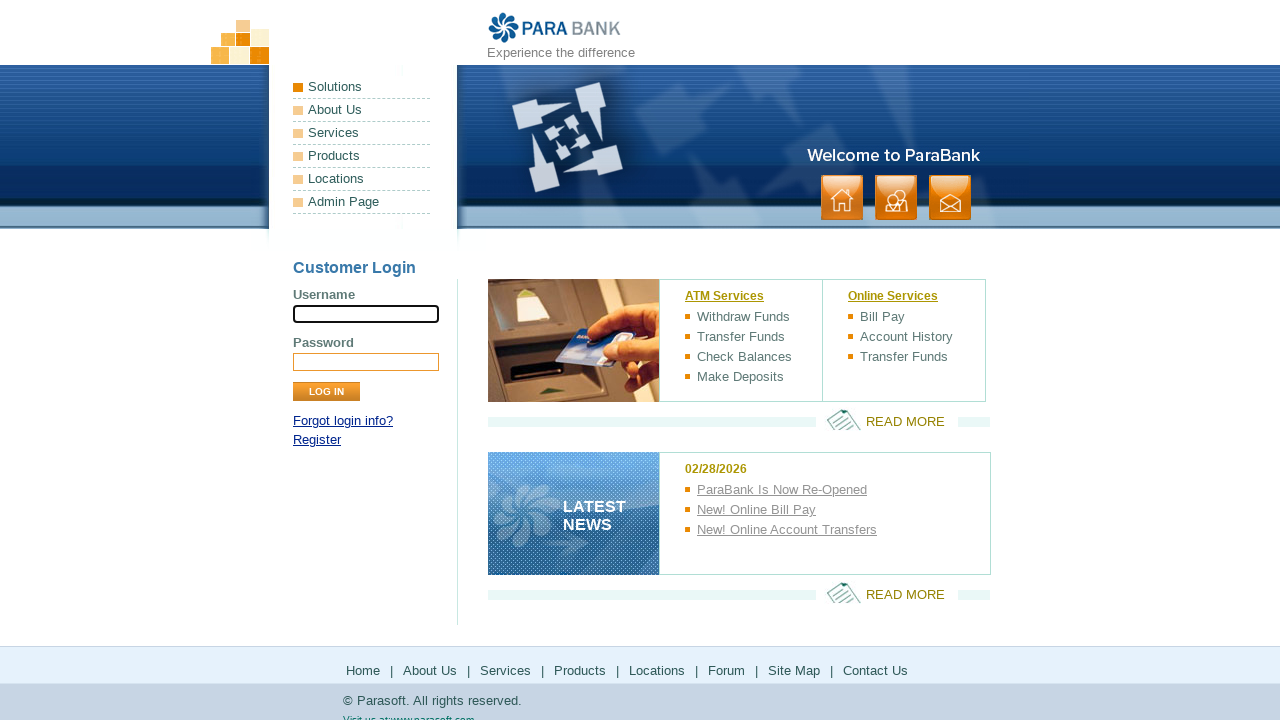

Clicked Register link to navigate to registration form at (317, 440) on text=Register
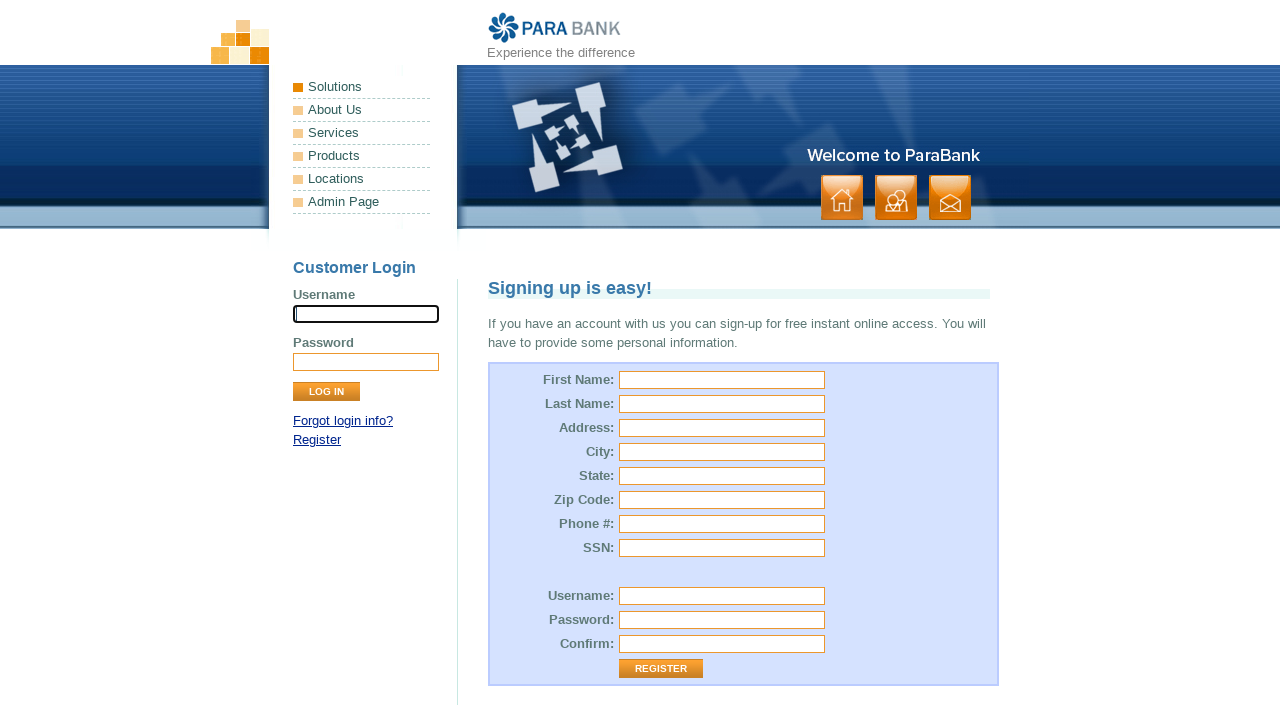

Filled first name field with 'Sarah' on #customer\.firstName
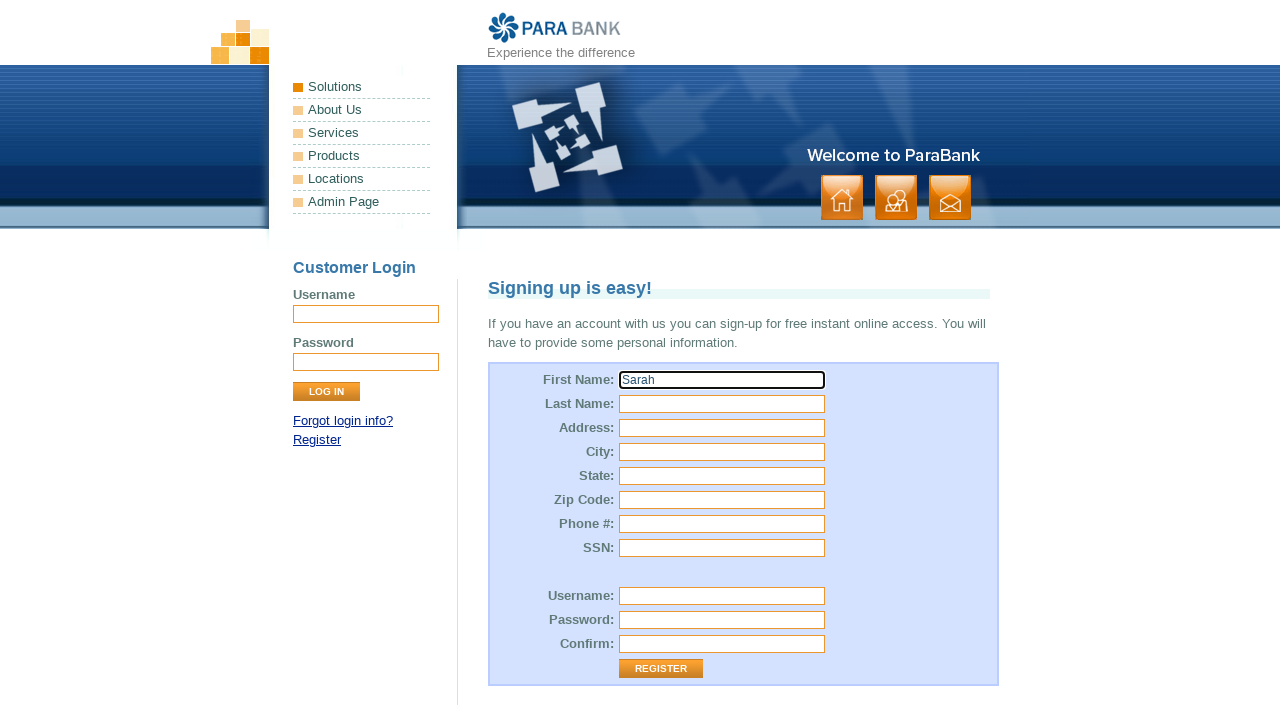

Filled last name field with 'Davis' on #customer\.lastName
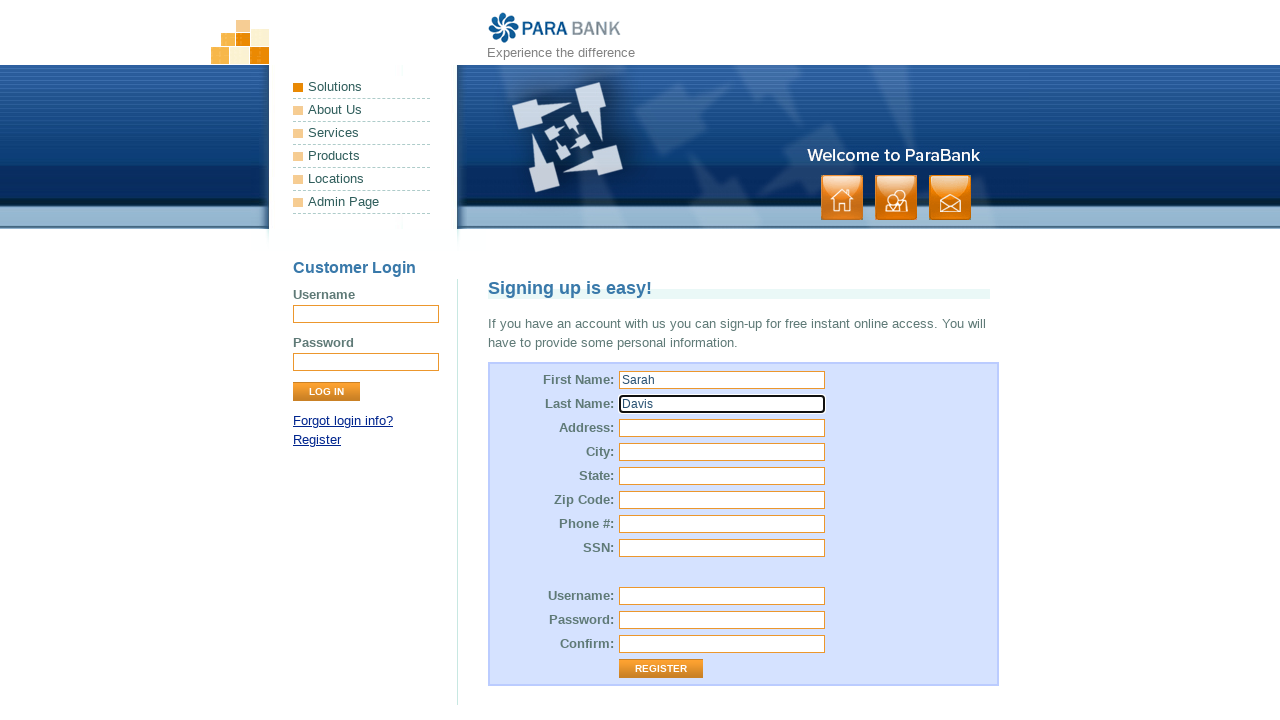

Filled street address field with '654 Cedar Lane' on #customer\.address\.street
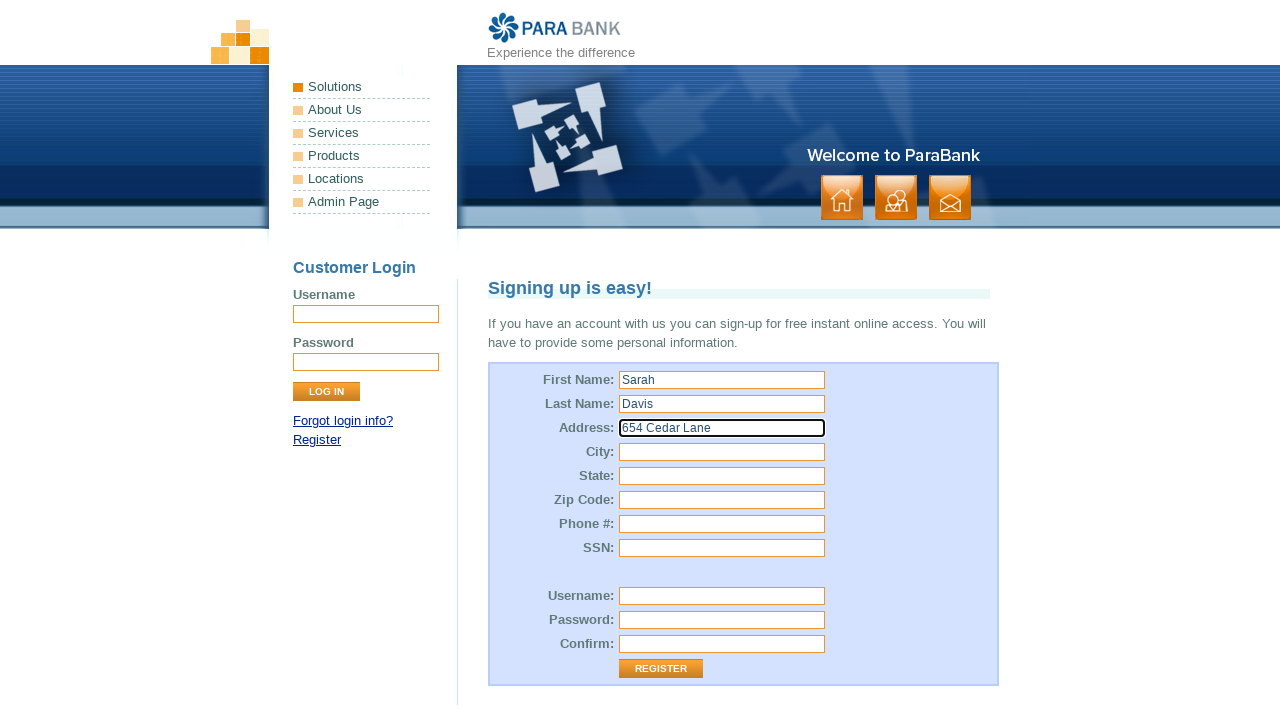

Filled city field with 'Denver' on #customer\.address\.city
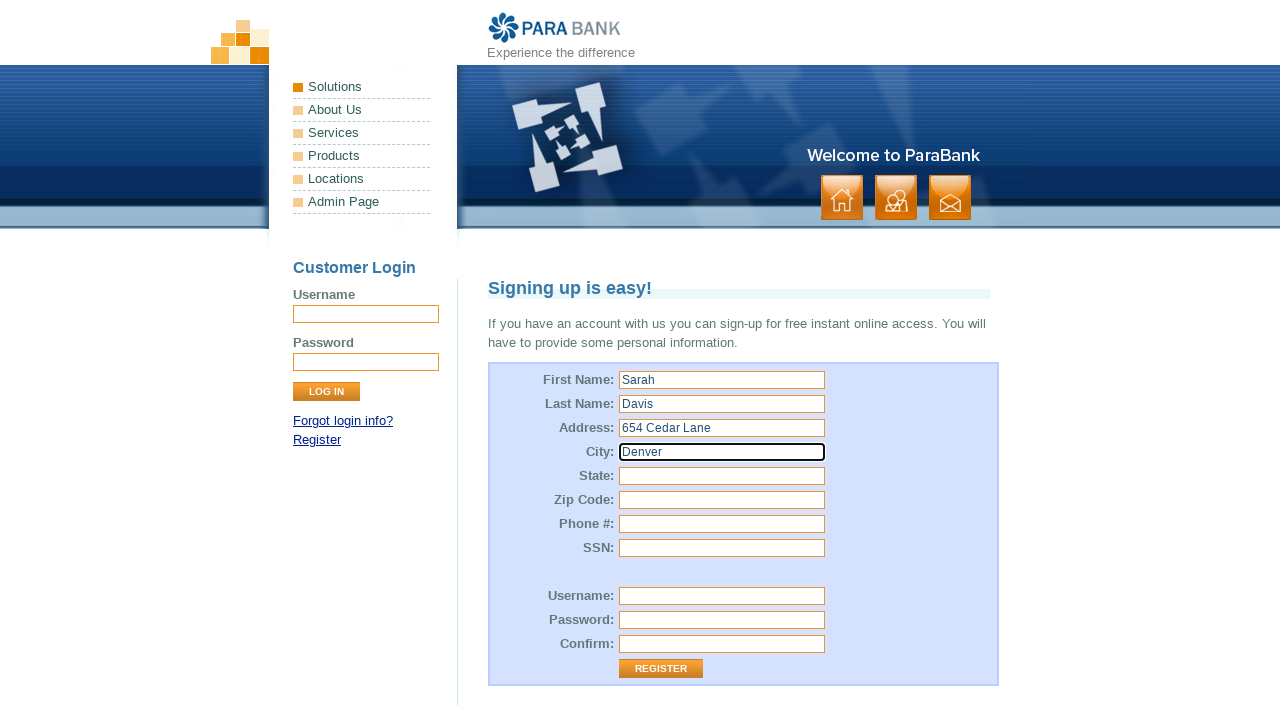

Filled state field with 'Colorado' on #customer\.address\.state
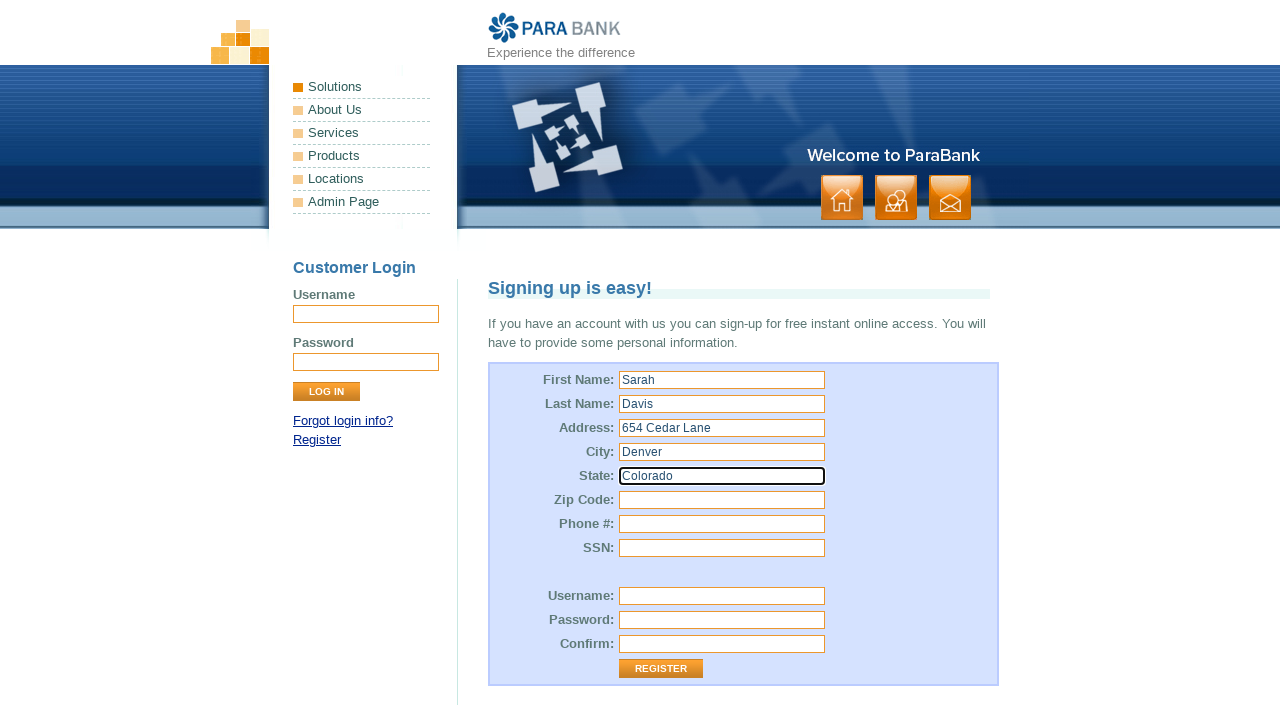

Filled zip code field with '80201' on #customer\.address\.zipCode
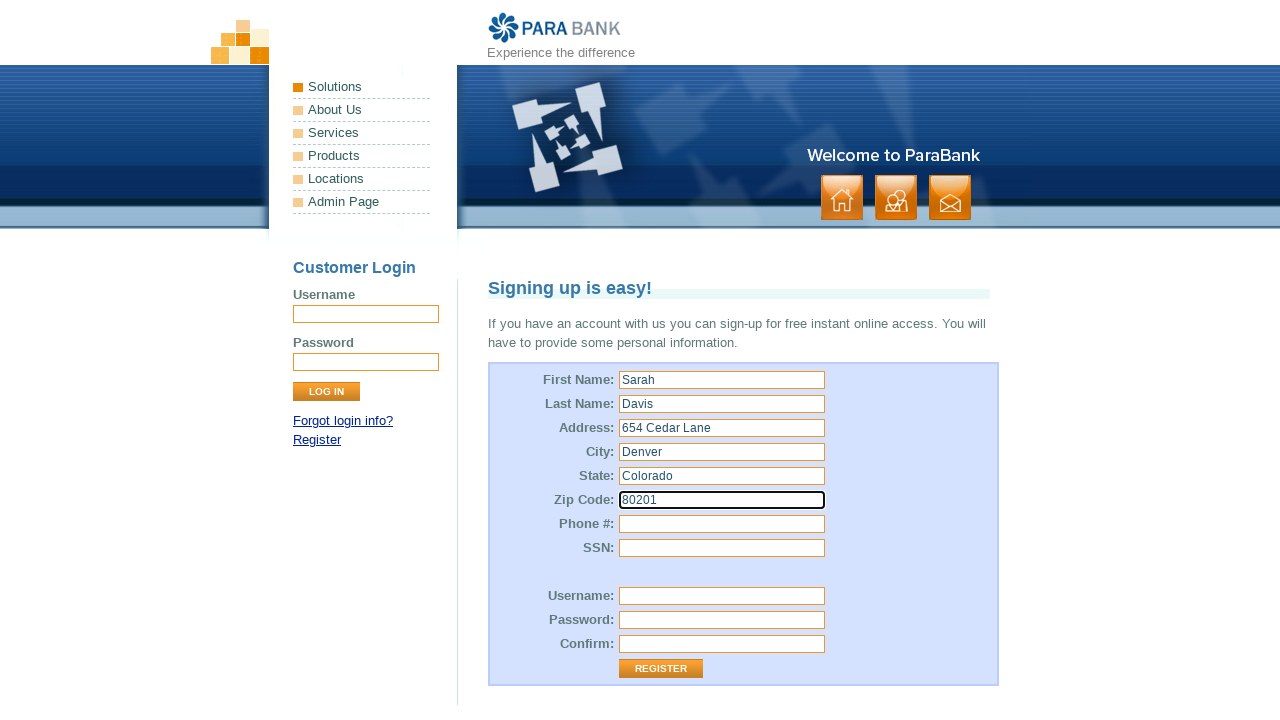

Filled phone number field with '555-369-2580' on #customer\.phoneNumber
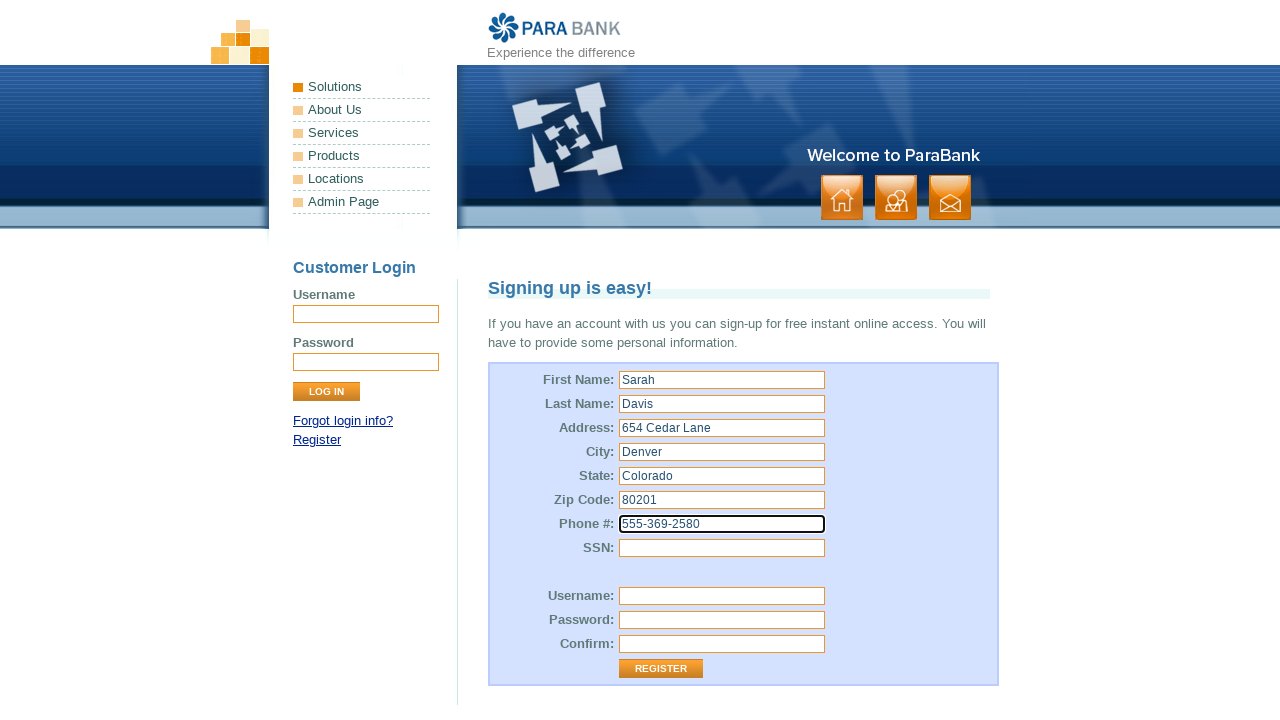

Left SSN field empty (required field validation test) on #customer\.ssn
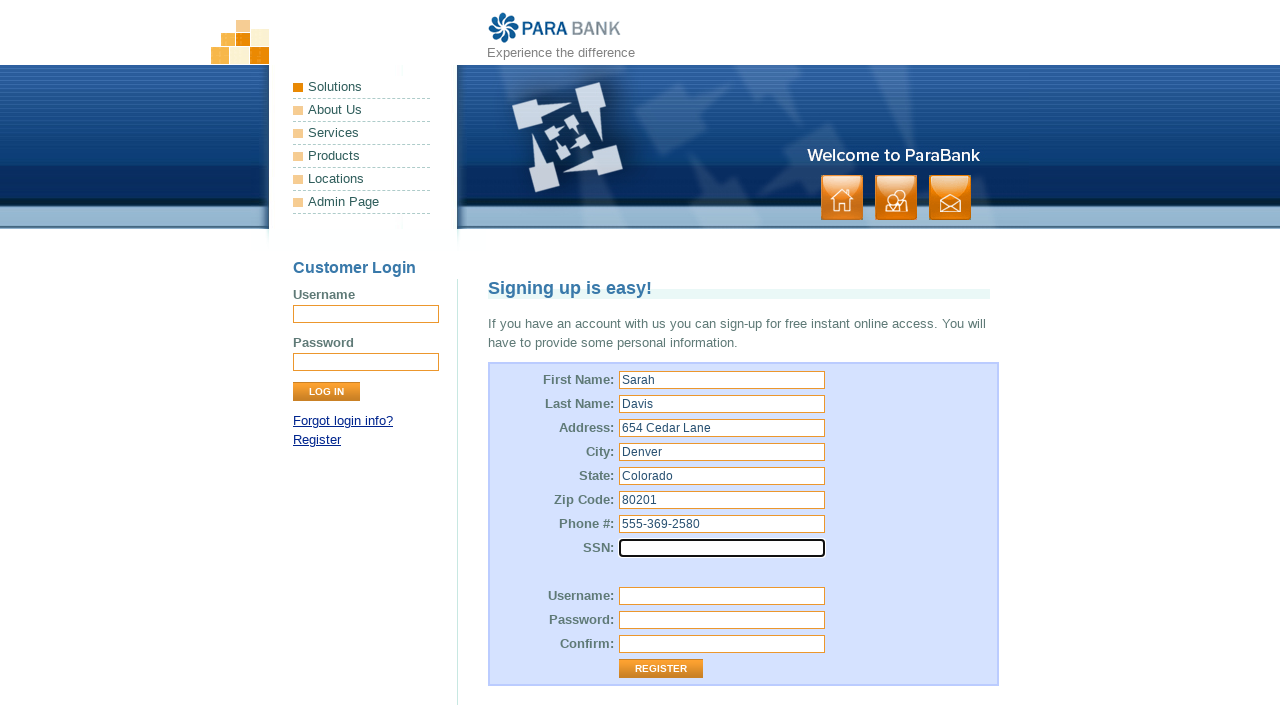

Filled username field with 'sarahdavis2024' on #customer\.username
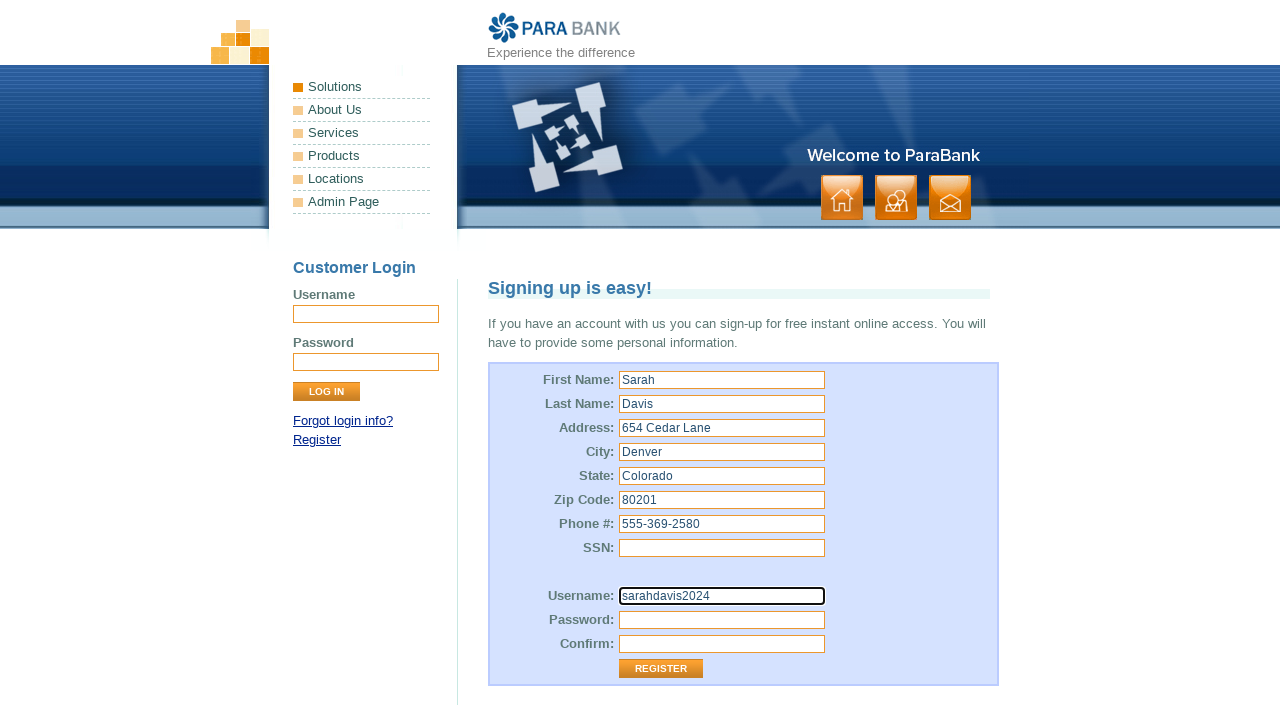

Filled password field with 'SarahPass321' on #customer\.password
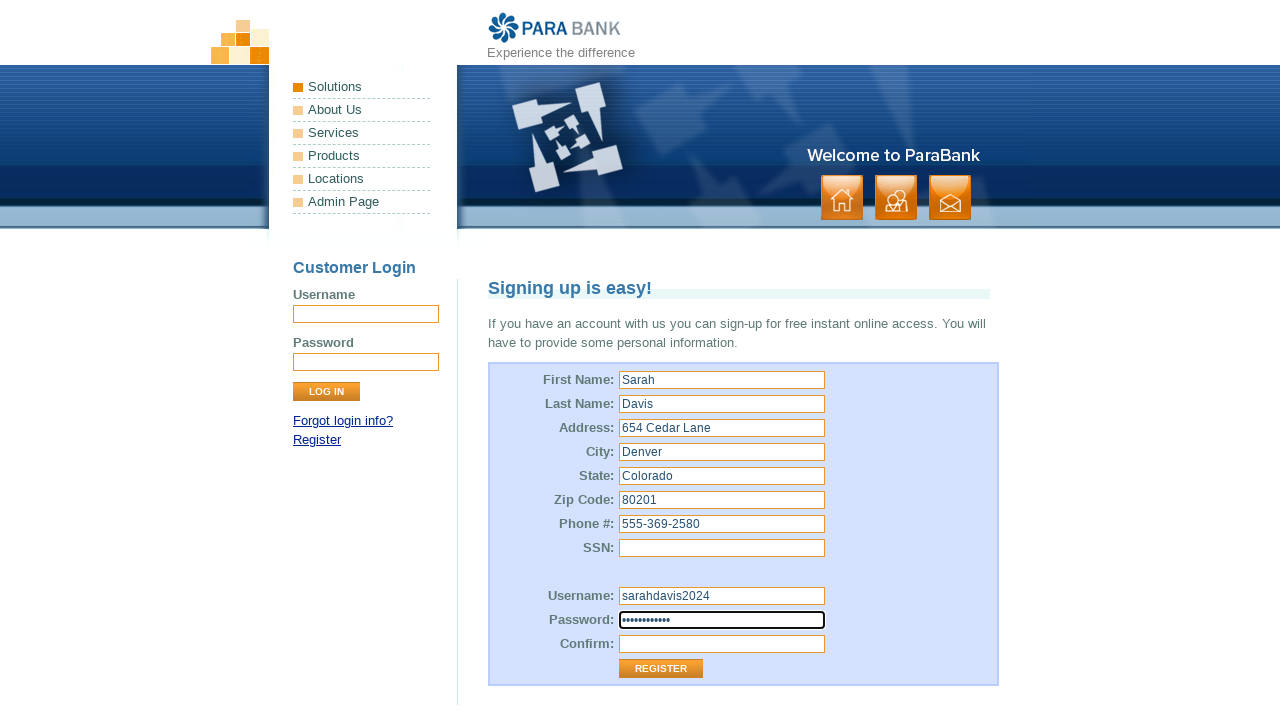

Filled repeated password field with 'SarahPass321' on #repeatedPassword
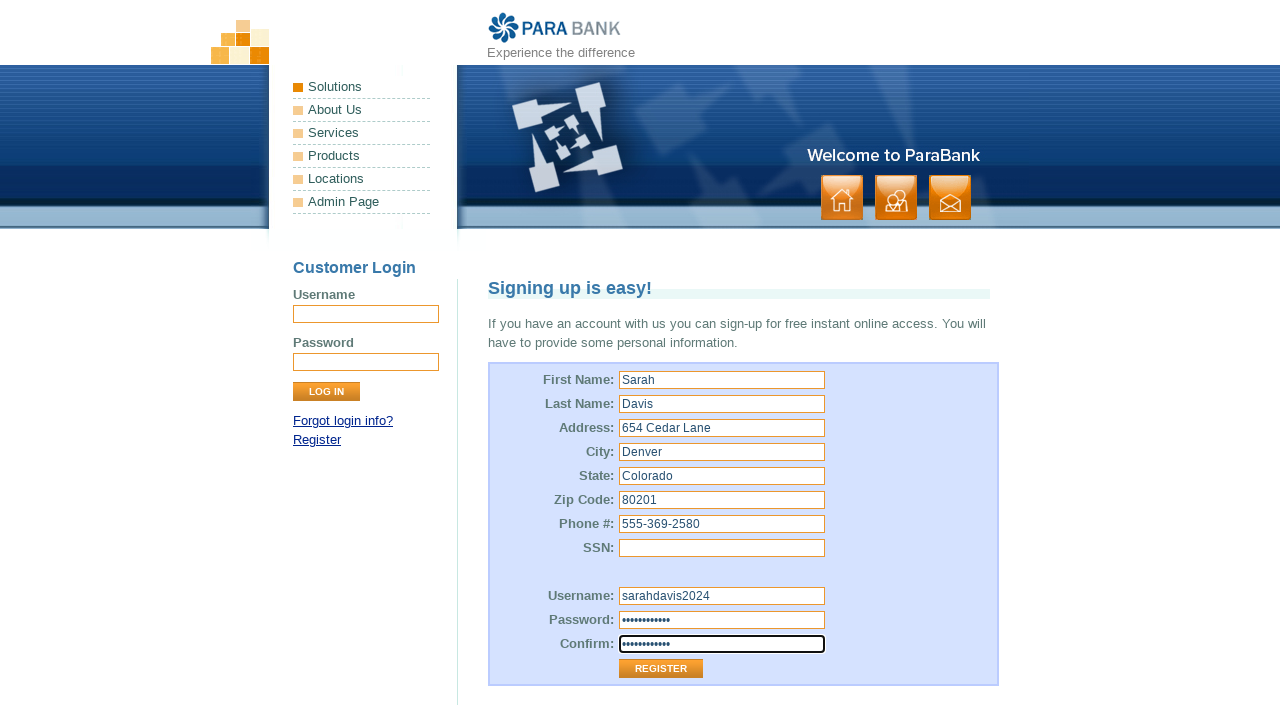

Clicked Register button to submit form with empty SSN at (661, 669) on td > .button
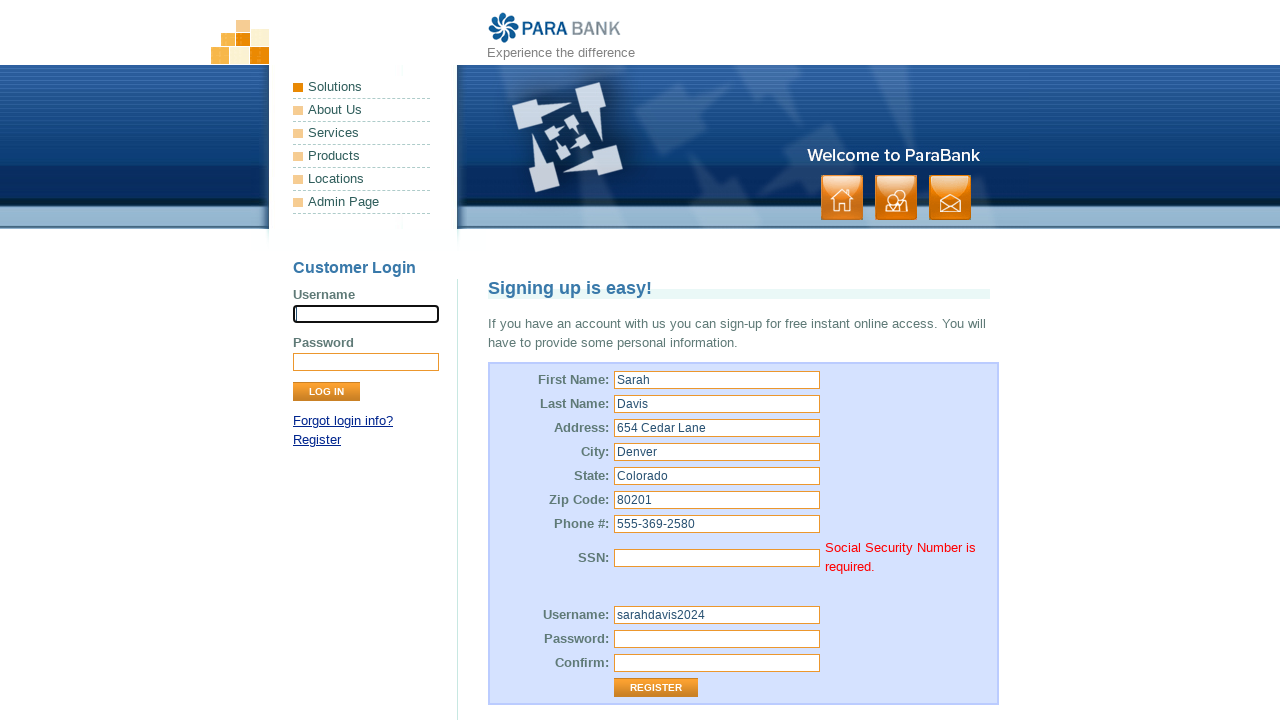

SSN required field error message appeared, validating required field validation
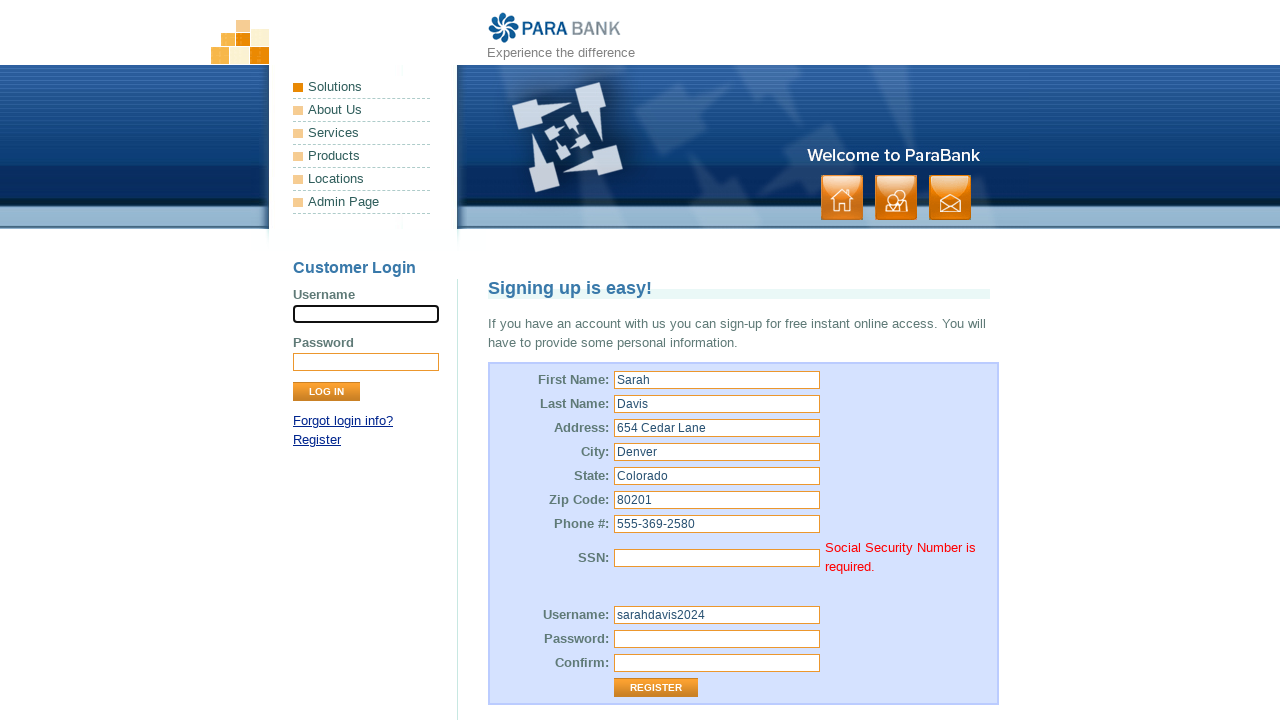

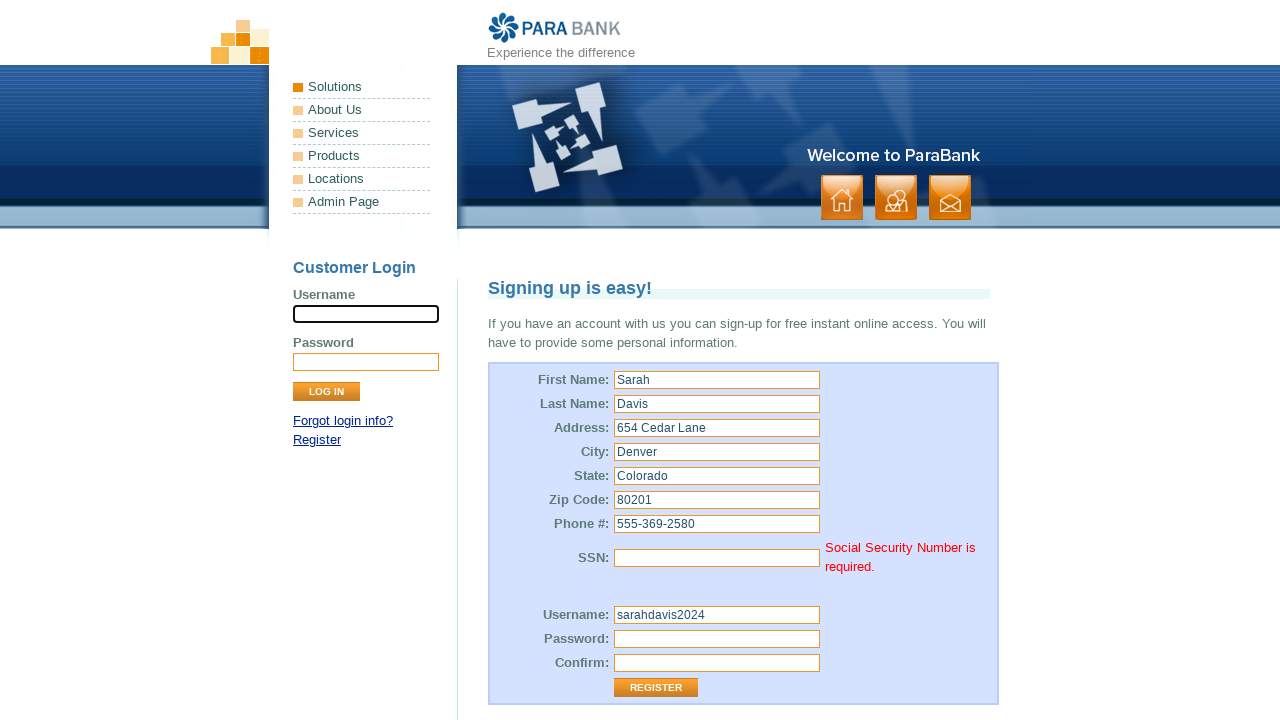